Tests string trimming by adding 'test' and verifying it displays correctly

Starting URL: https://todomvc.com/examples/typescript-angular/#/

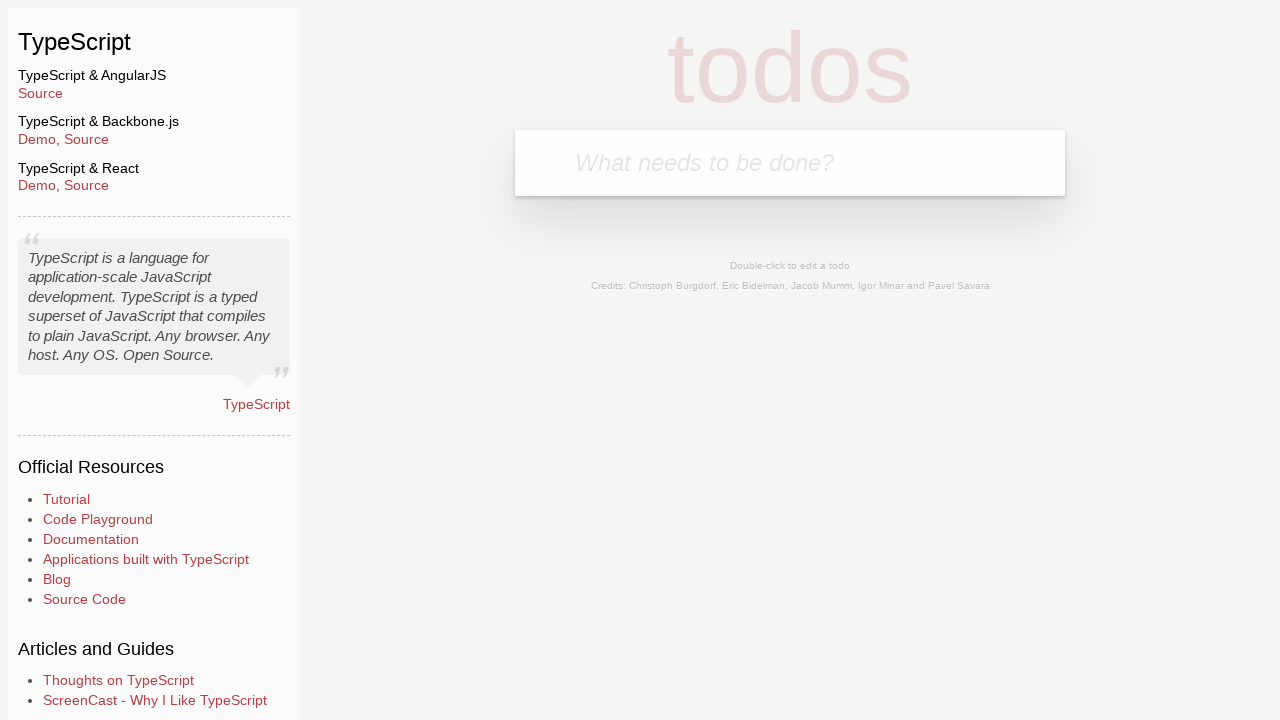

Filled new todo input field with 'test' on .new-todo
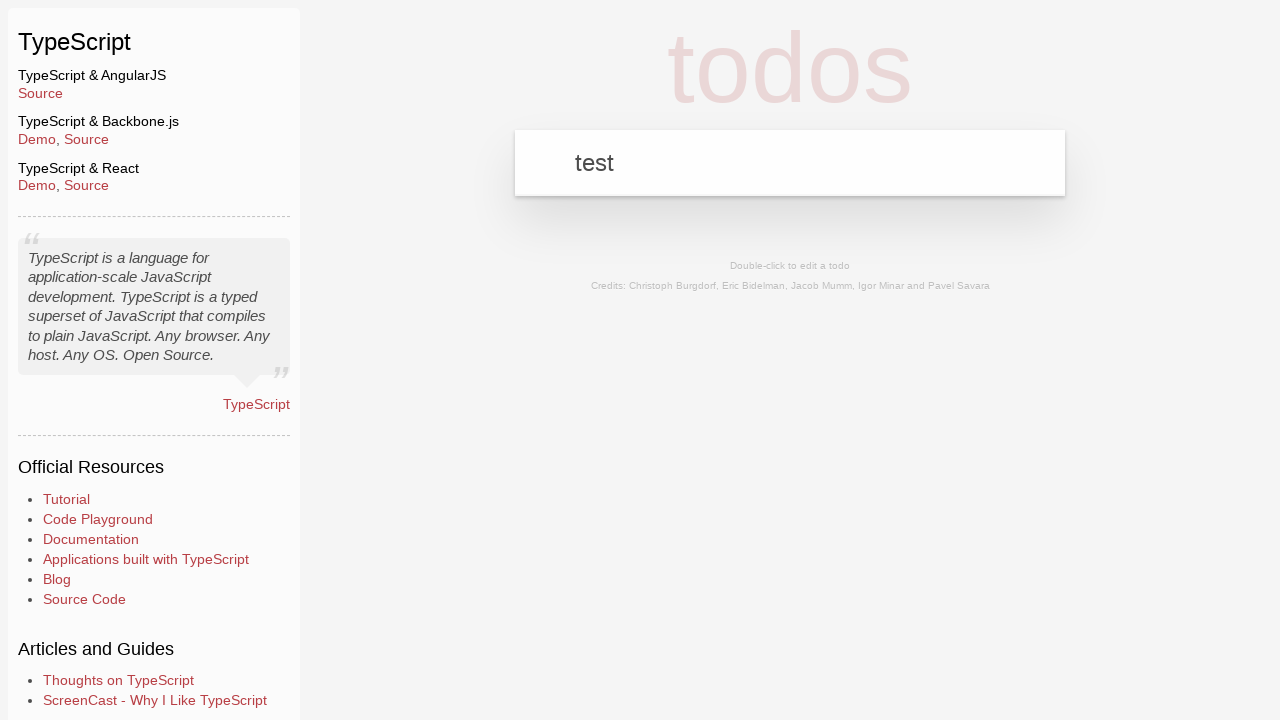

Pressed Enter to submit new todo on .new-todo
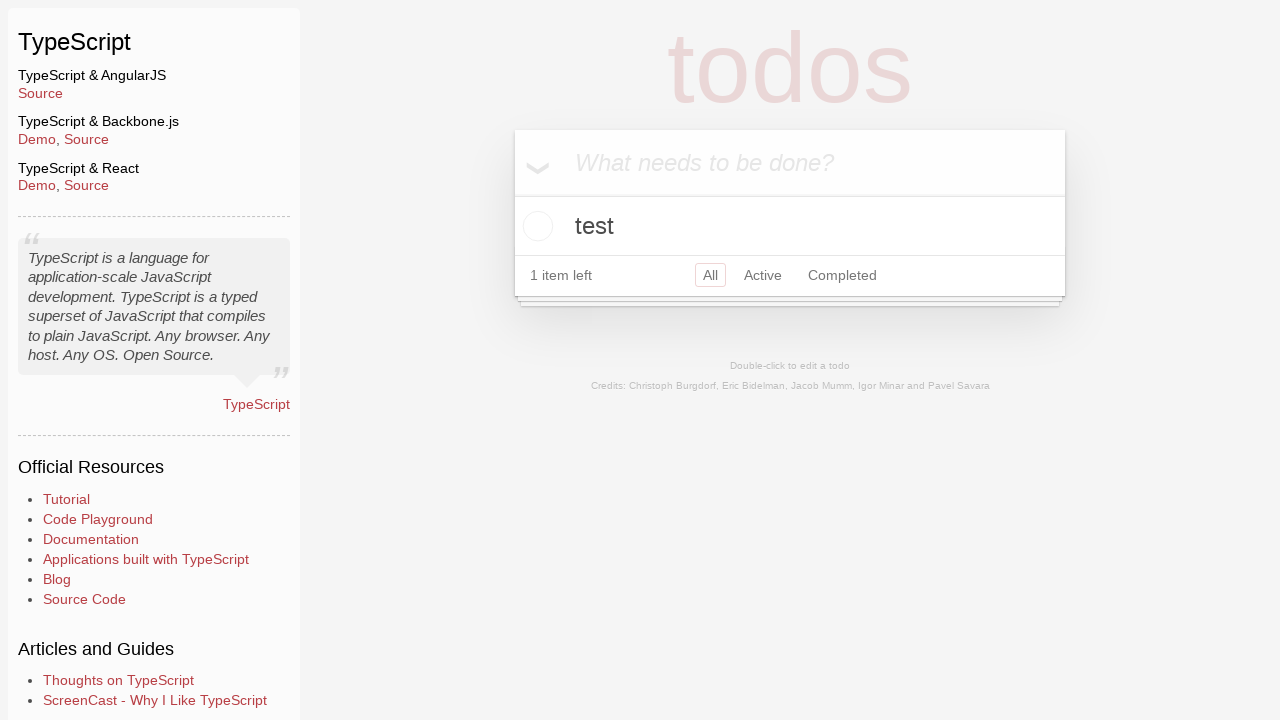

Located the last todo item in the list
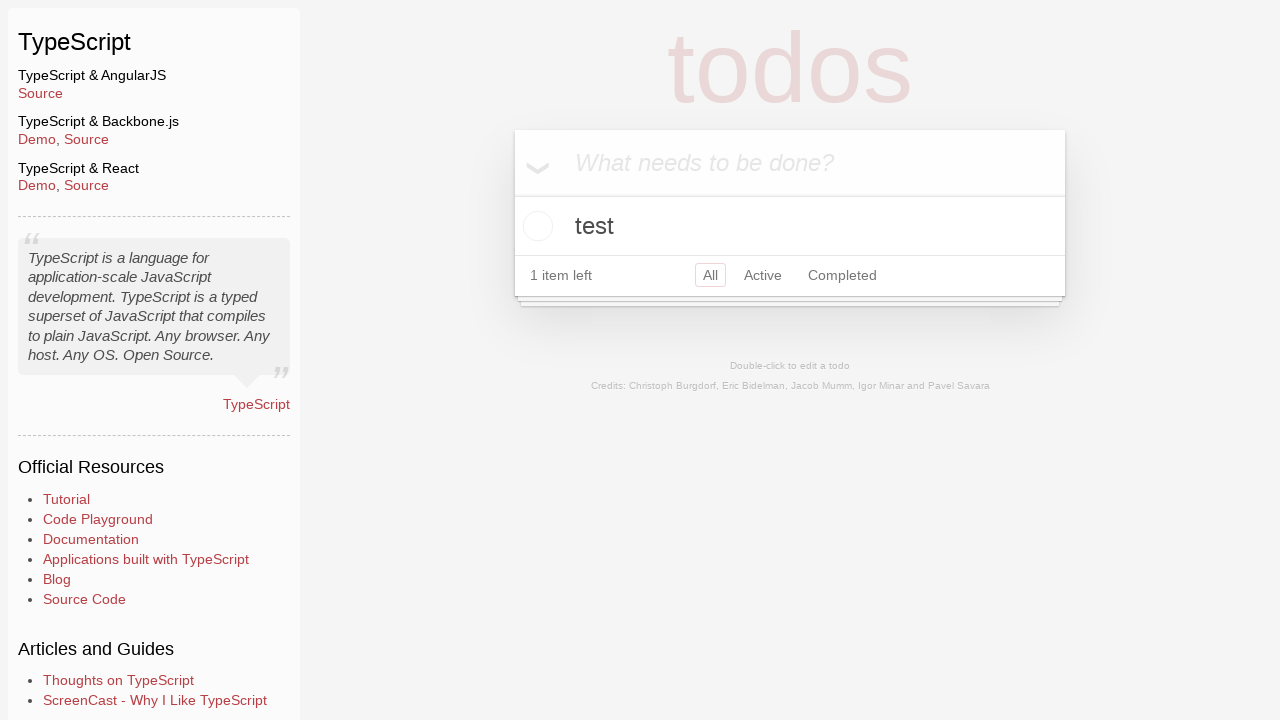

Waited for todo list items to be visible
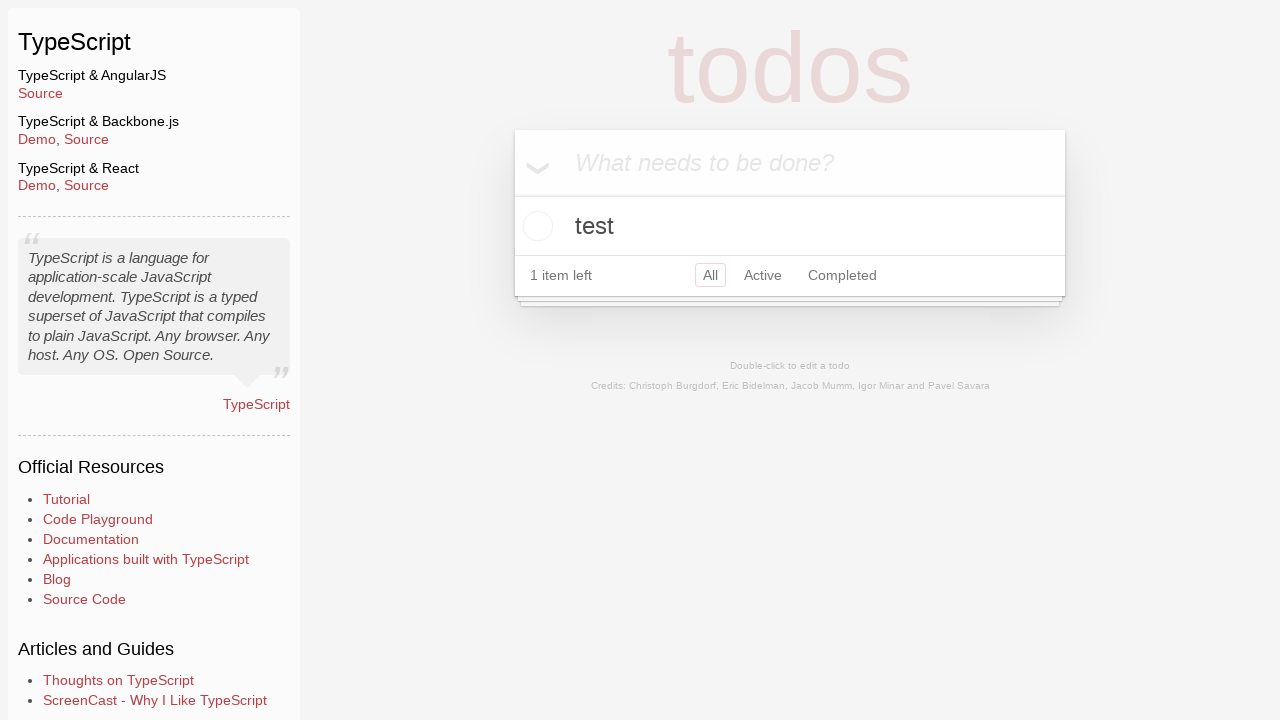

Verified that trim is applied and 'test' displays correctly
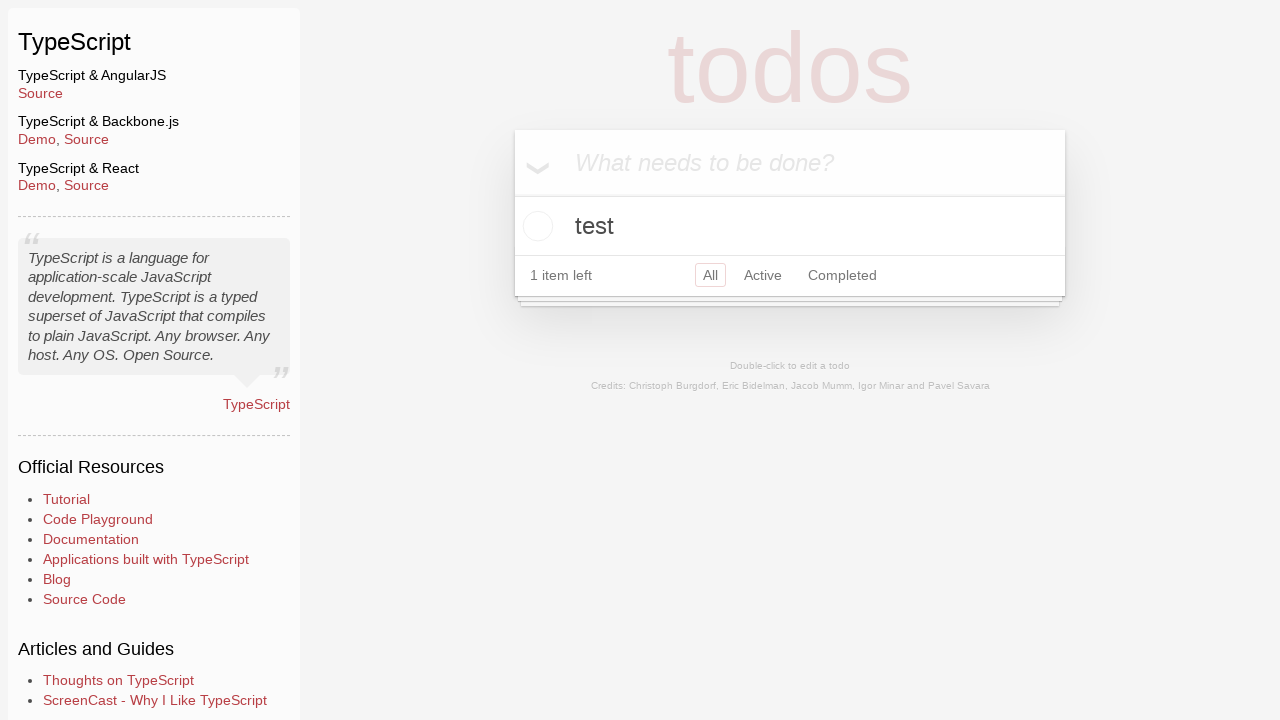

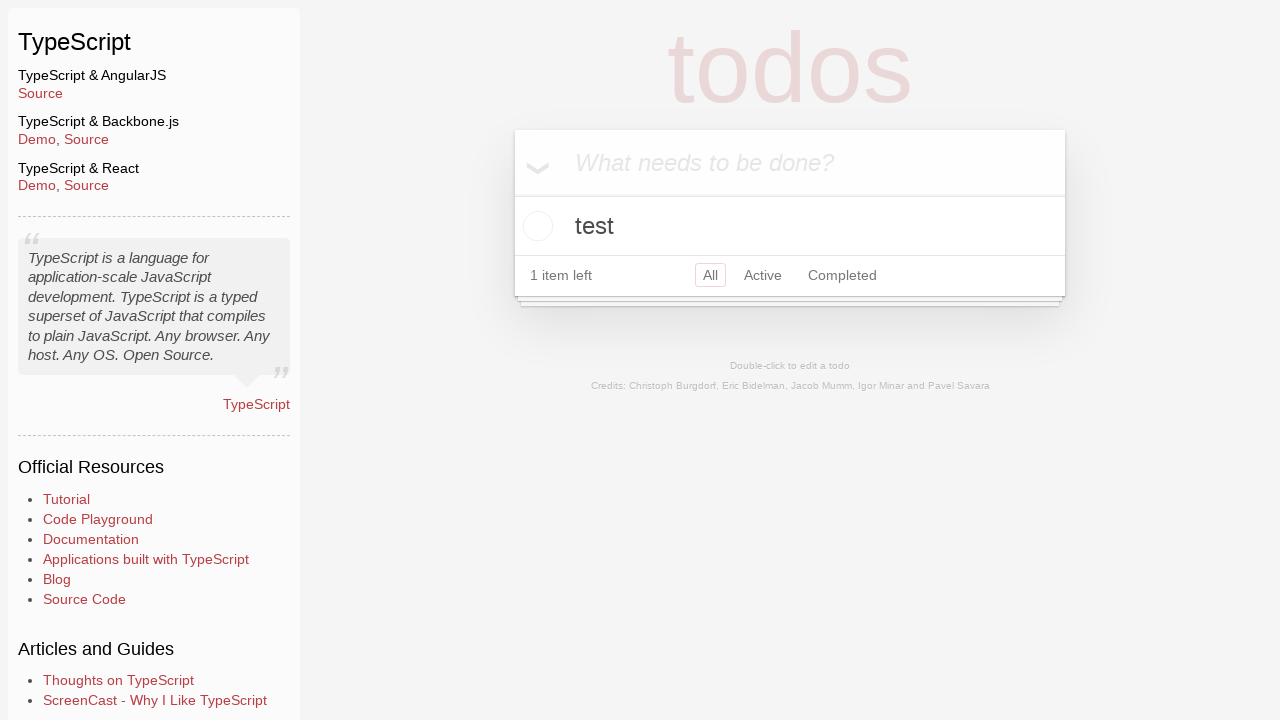